Navigates to a job candidates listing page and verifies that resume cards are displayed on the page.

Starting URL: https://robota.ua/candidates/all/ukraine

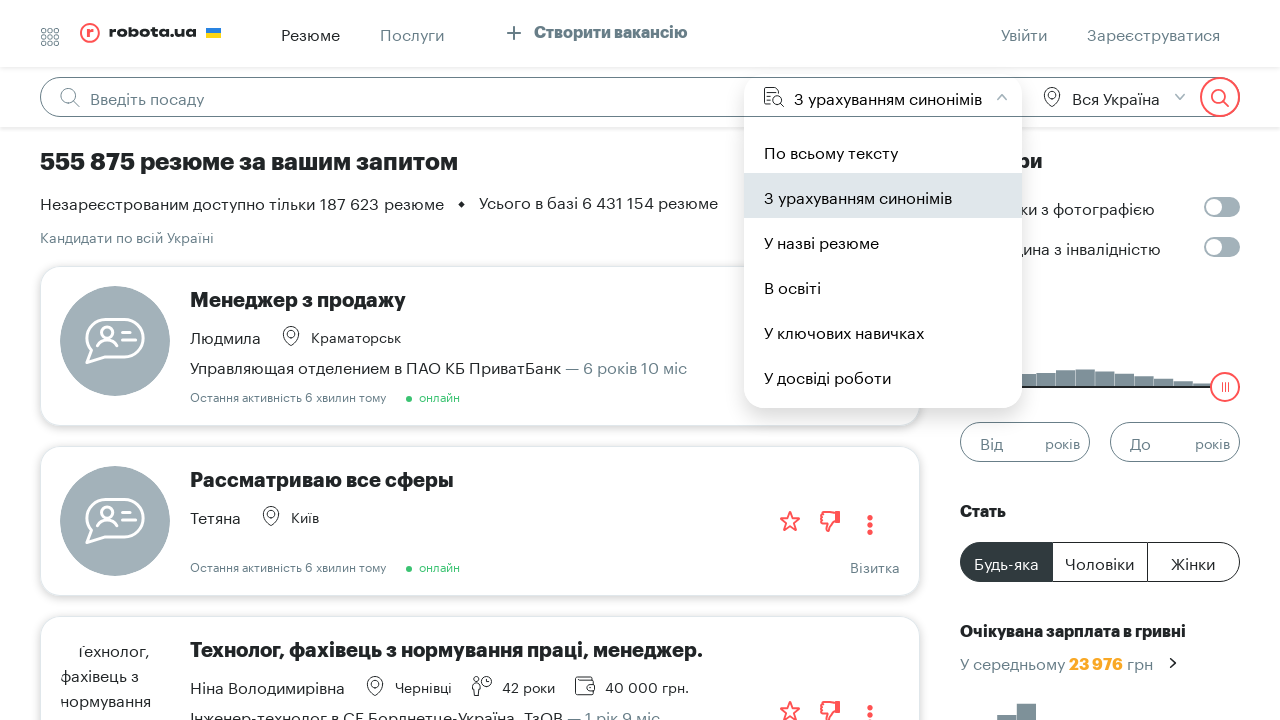

Navigated to job candidates listing page
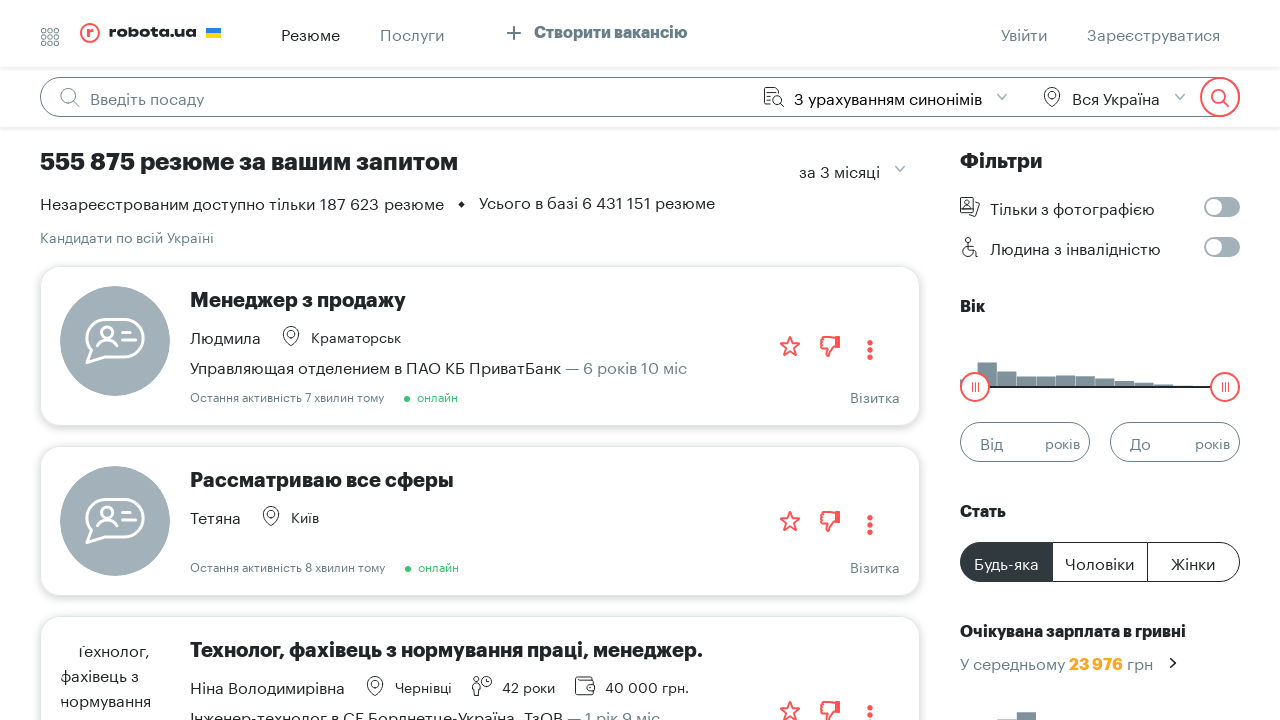

Resume cards loaded on the page
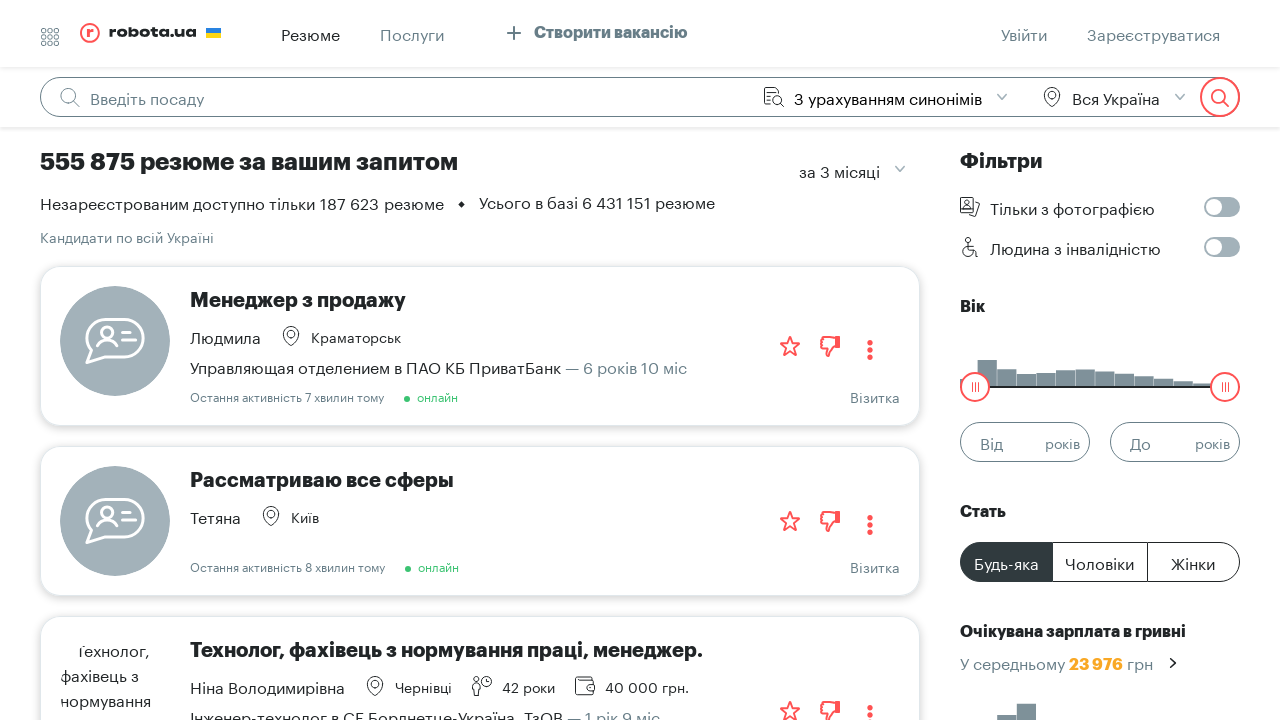

Verified resume card titles are displayed
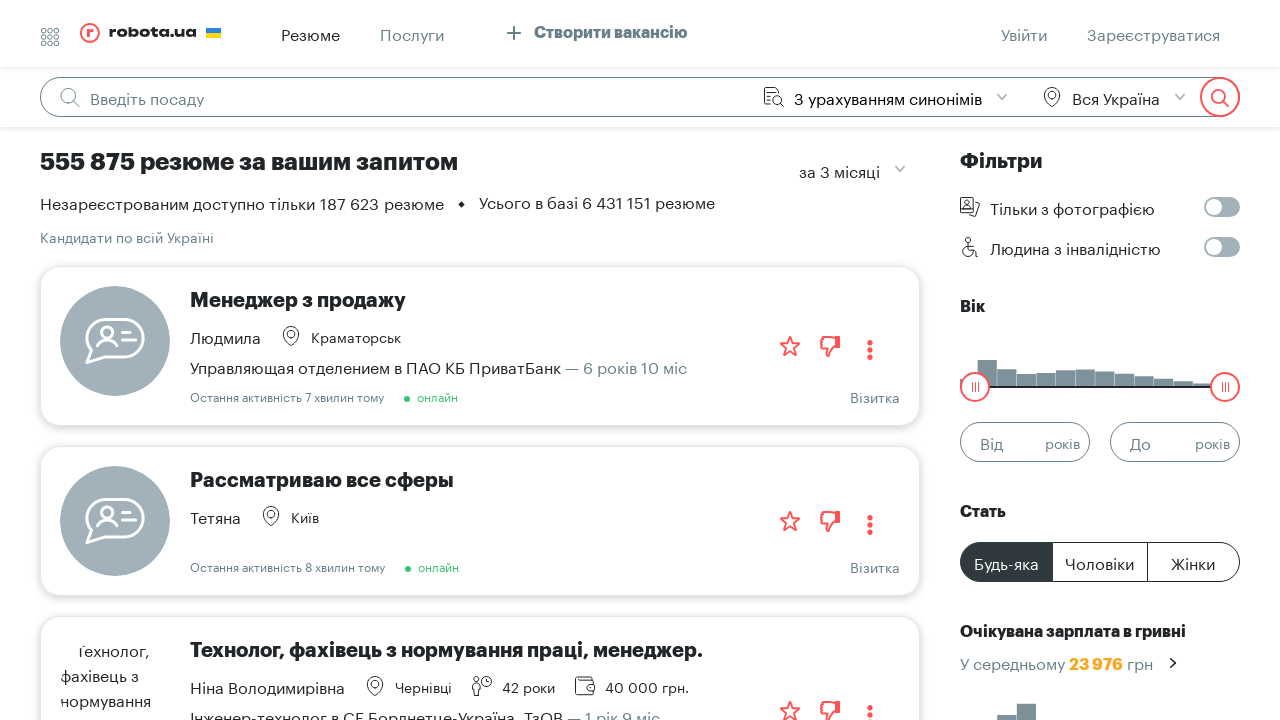

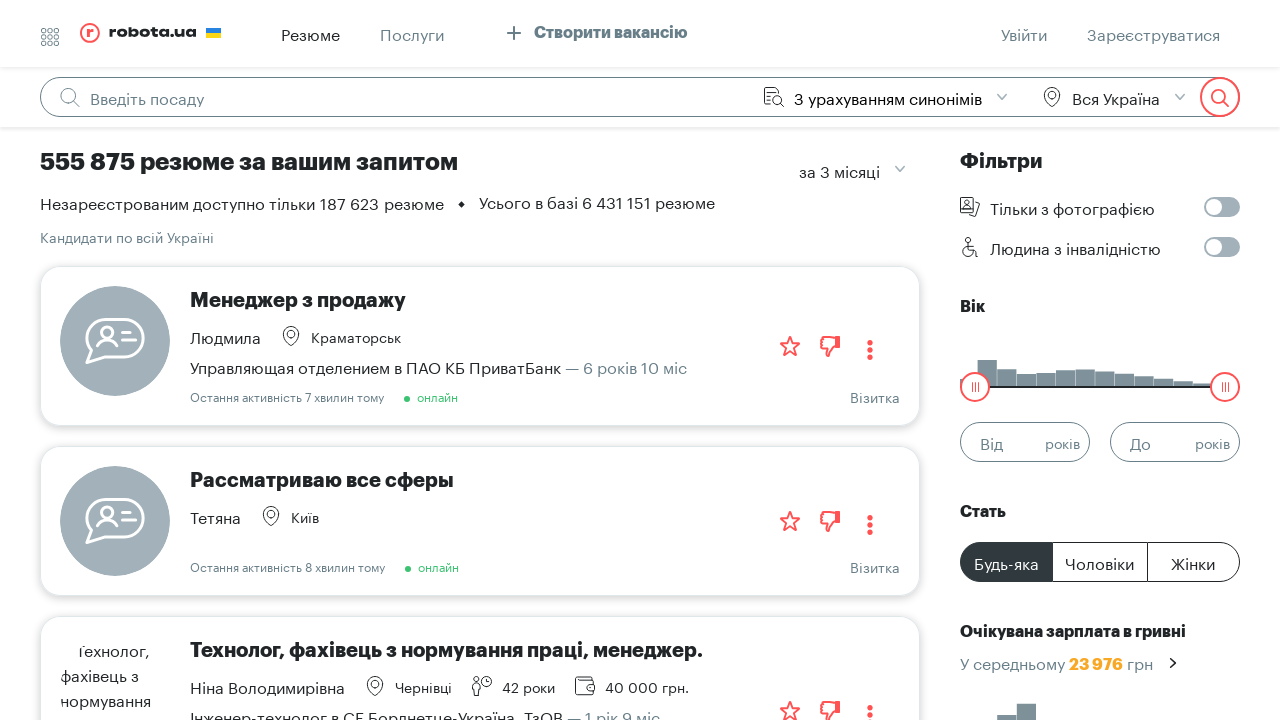